Tests login form validation by attempting to submit with only a username (no password), verifying the appropriate error message is displayed

Starting URL: https://www.saucedemo.com/

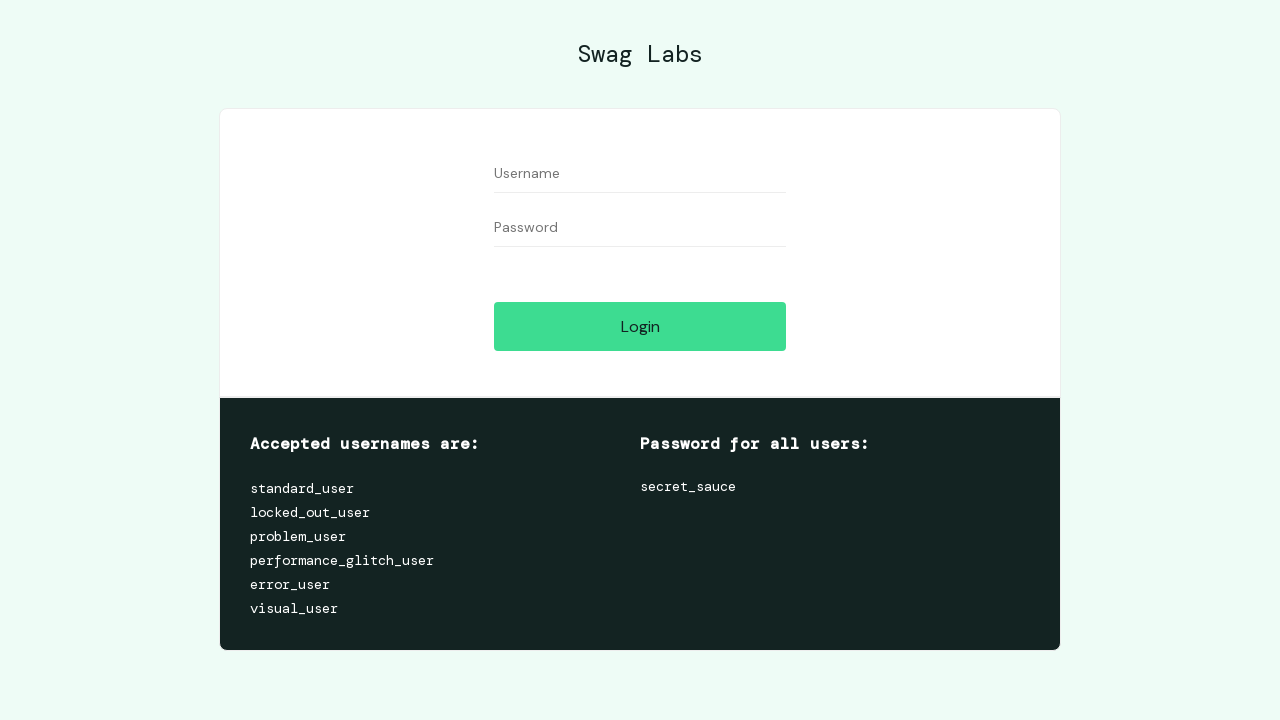

Filled username field with 'error_user', leaving password empty on #user-name
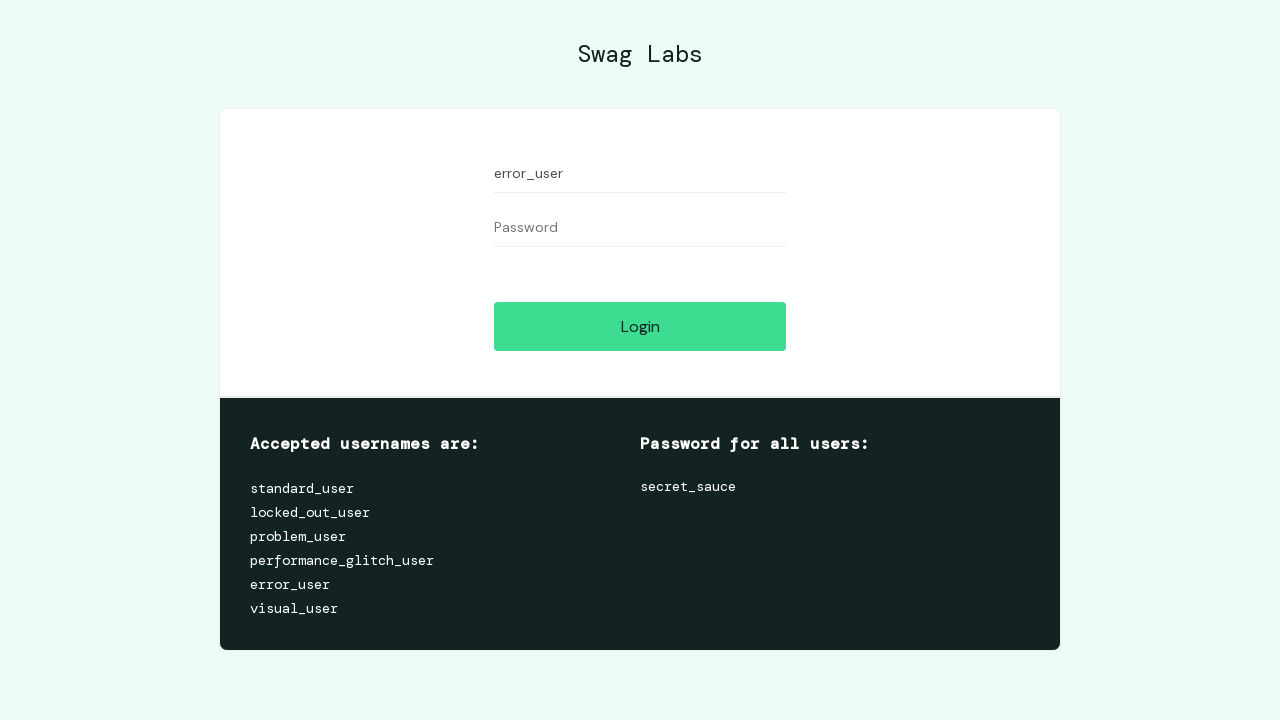

Clicked login button to attempt submission with empty password at (640, 326) on #login-button
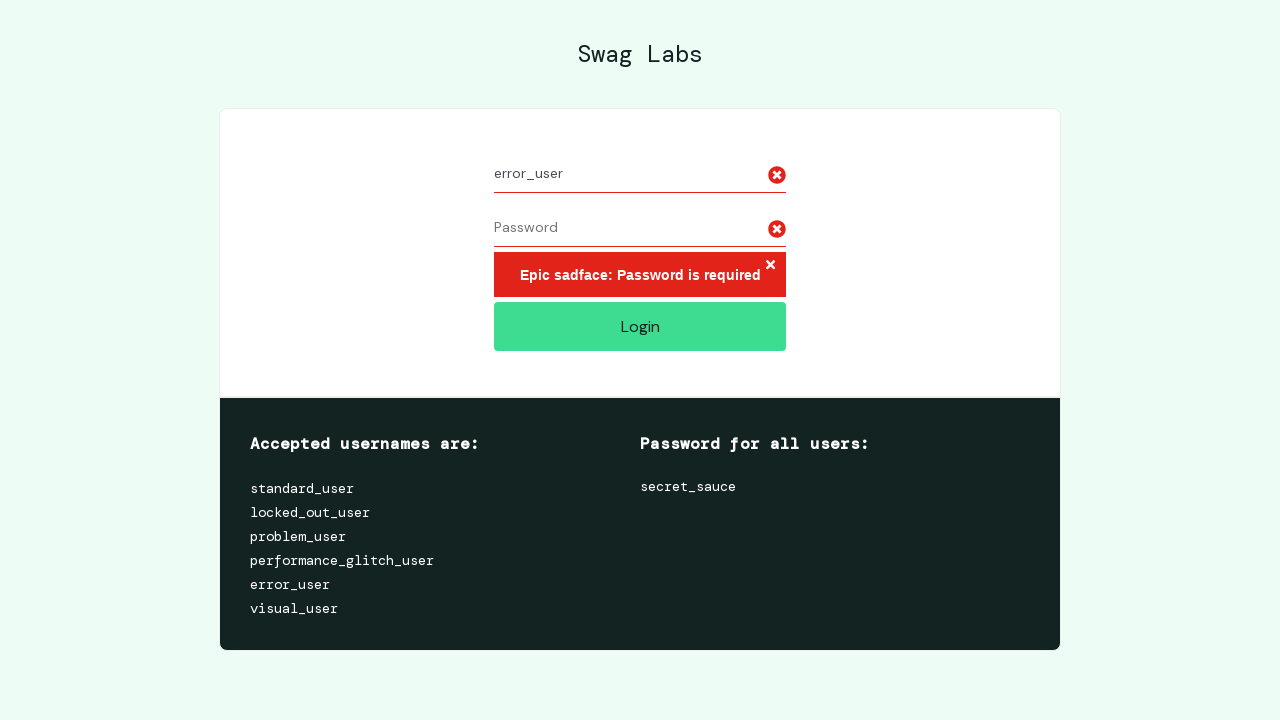

Error message container appeared
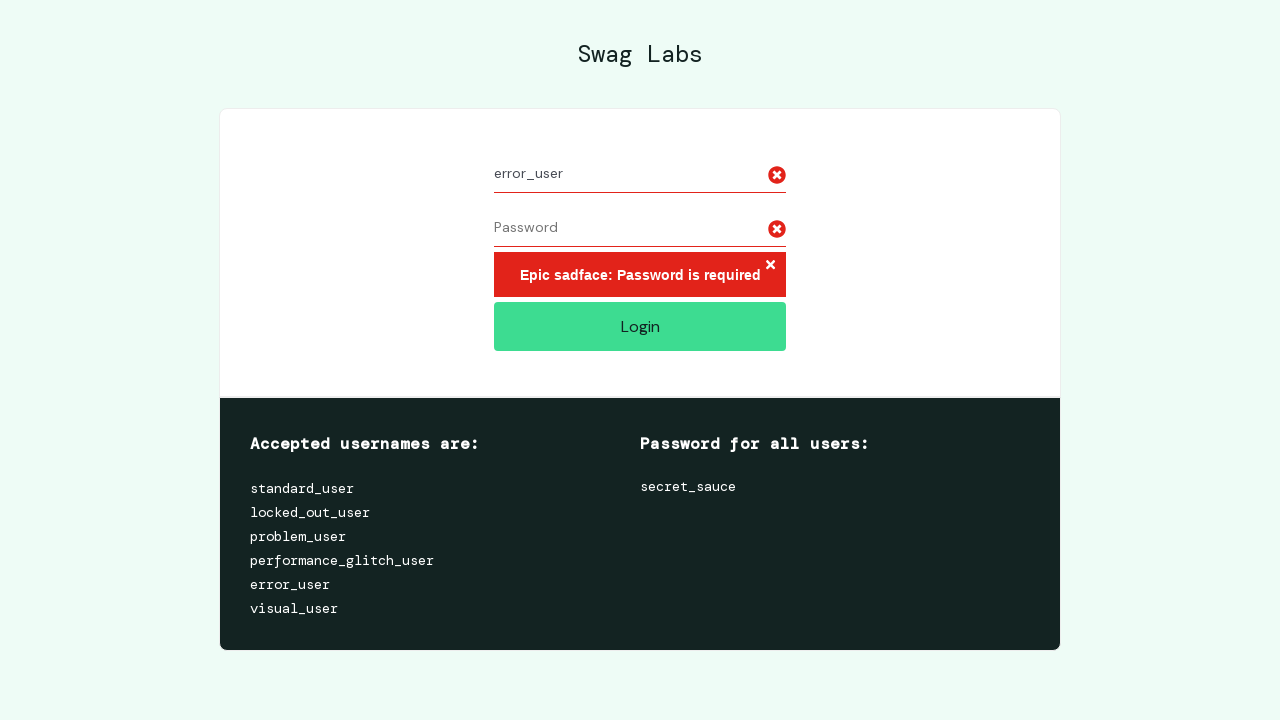

Retrieved error message text
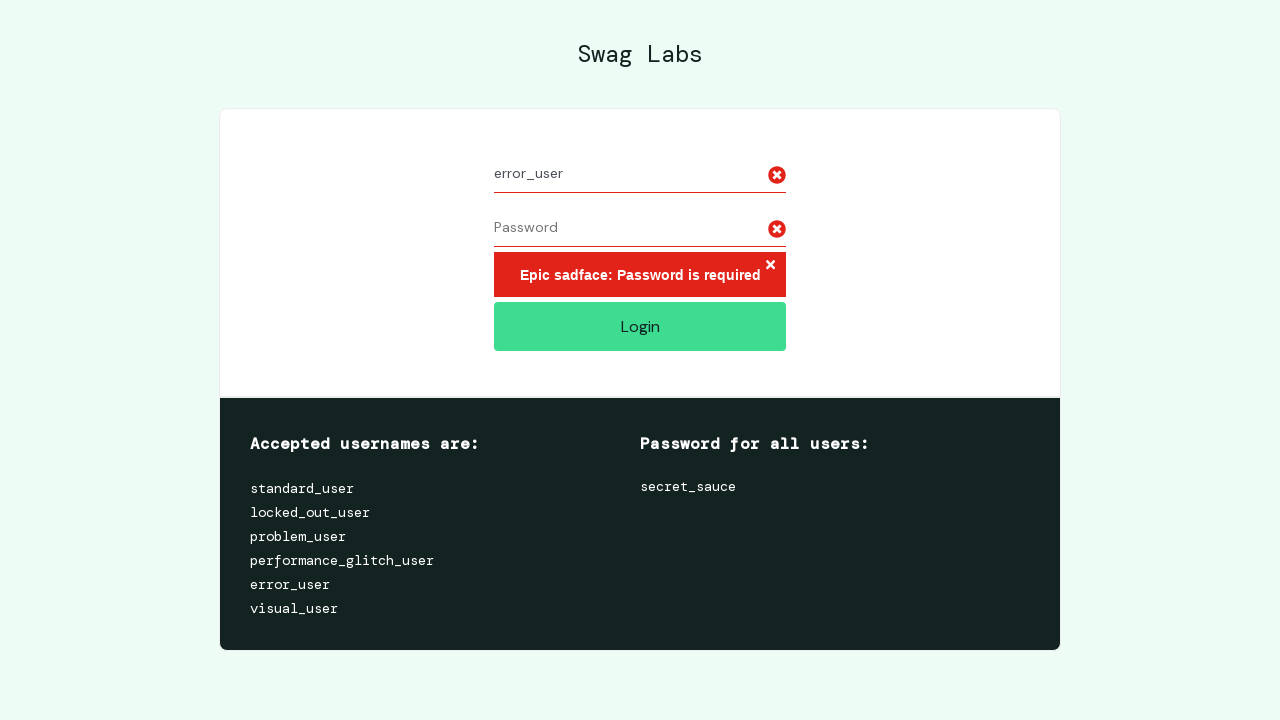

Verified error message displays 'Epic sadface: Password is required'
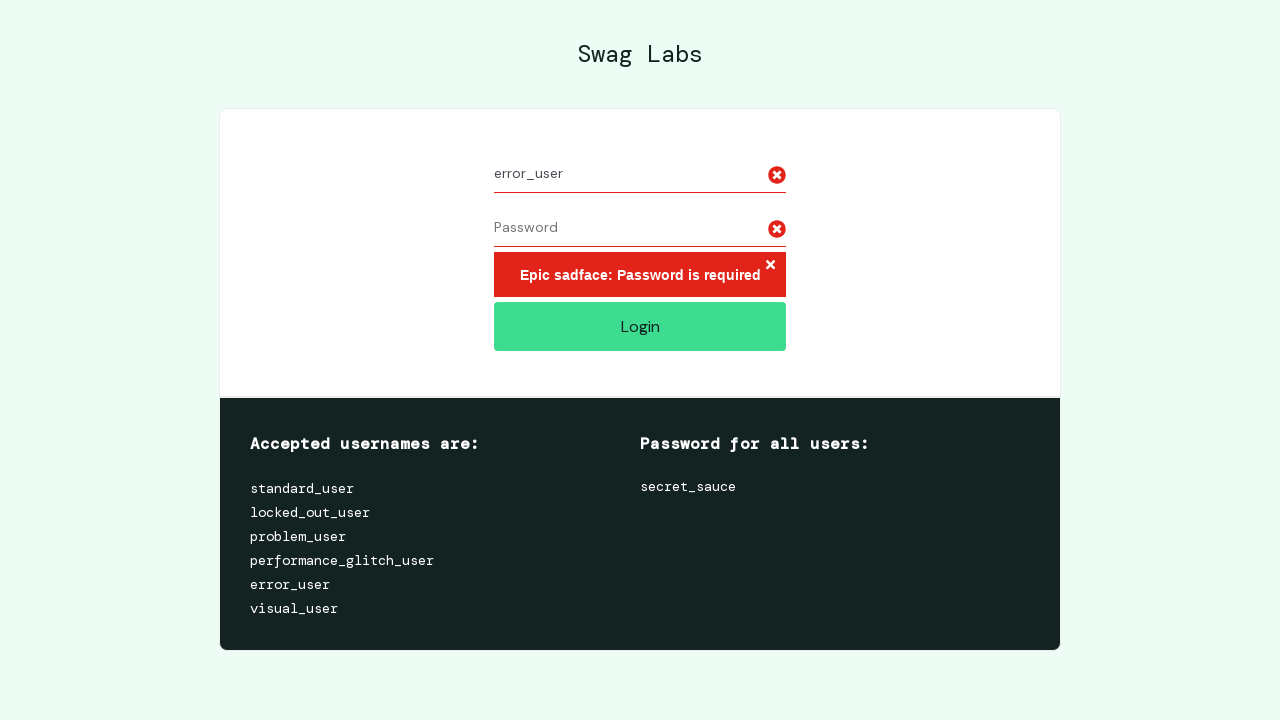

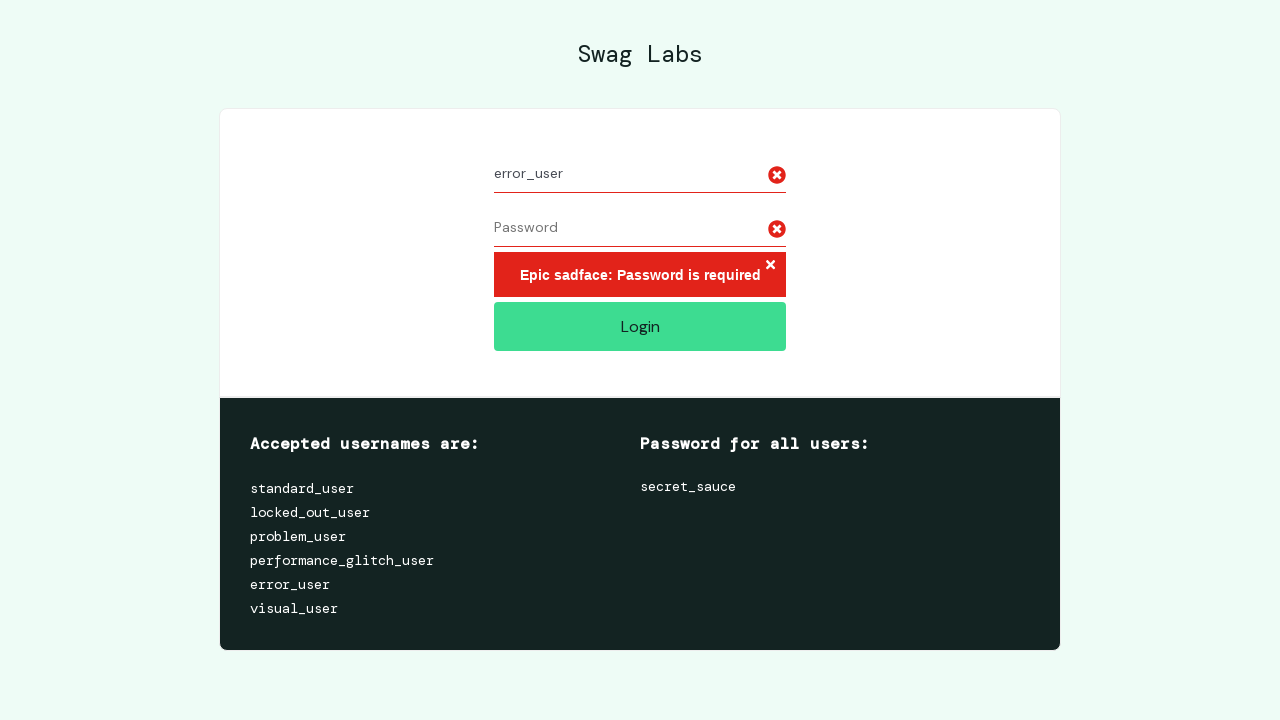